Tests a registration form by filling three input fields with text and clicking the submit button, then verifying a success message appears

Starting URL: http://suninjuly.github.io/registration1.html

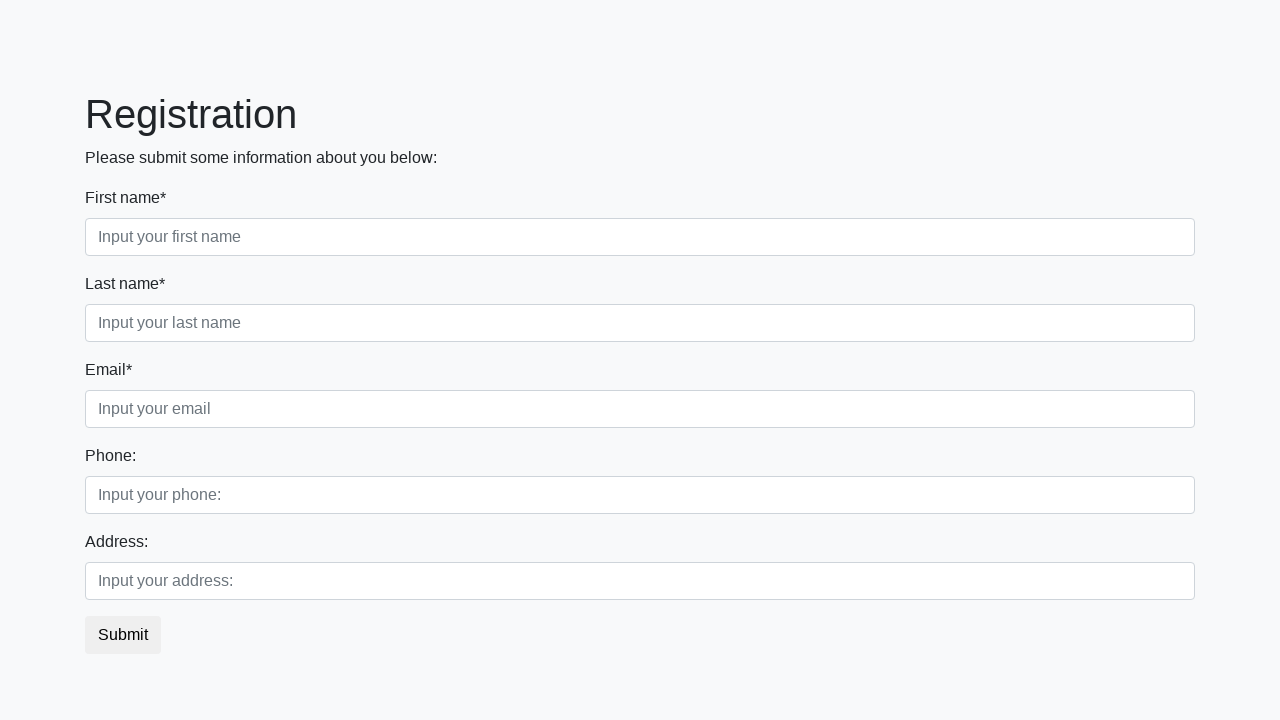

Filled first input field with 'test.txt' on .first_block .first
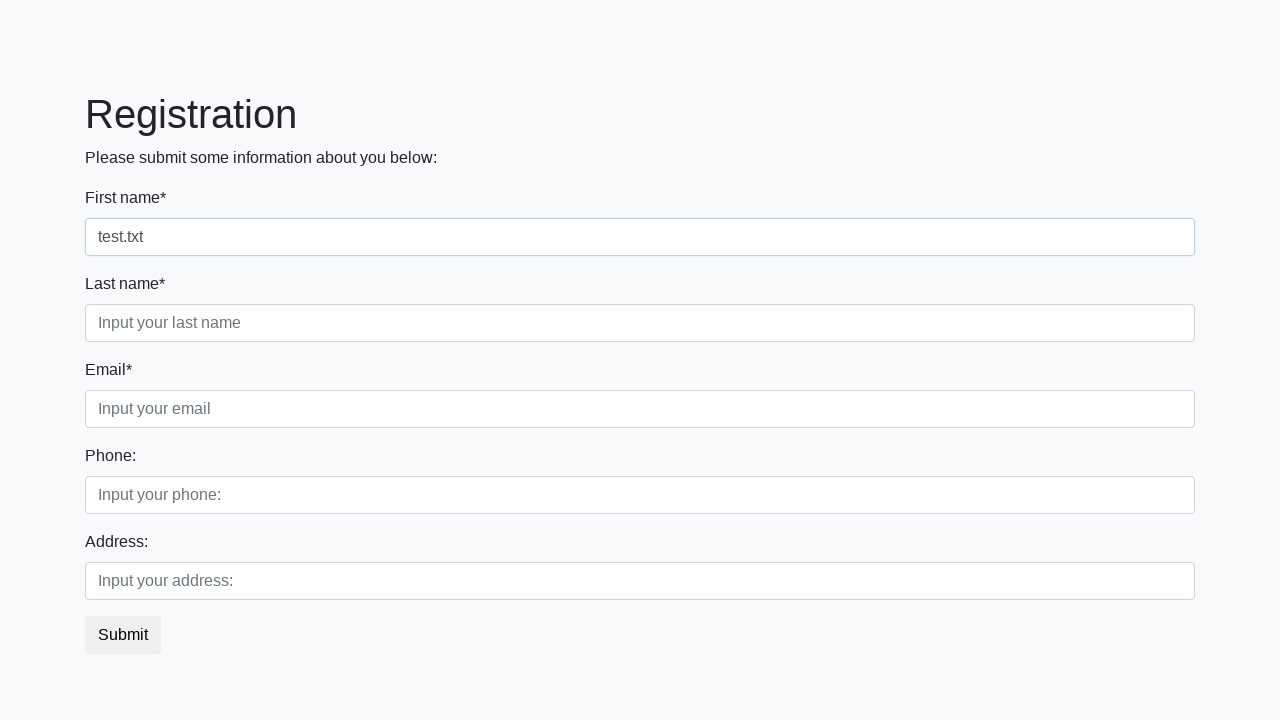

Filled second input field with 'test.txt' on .first_block .second
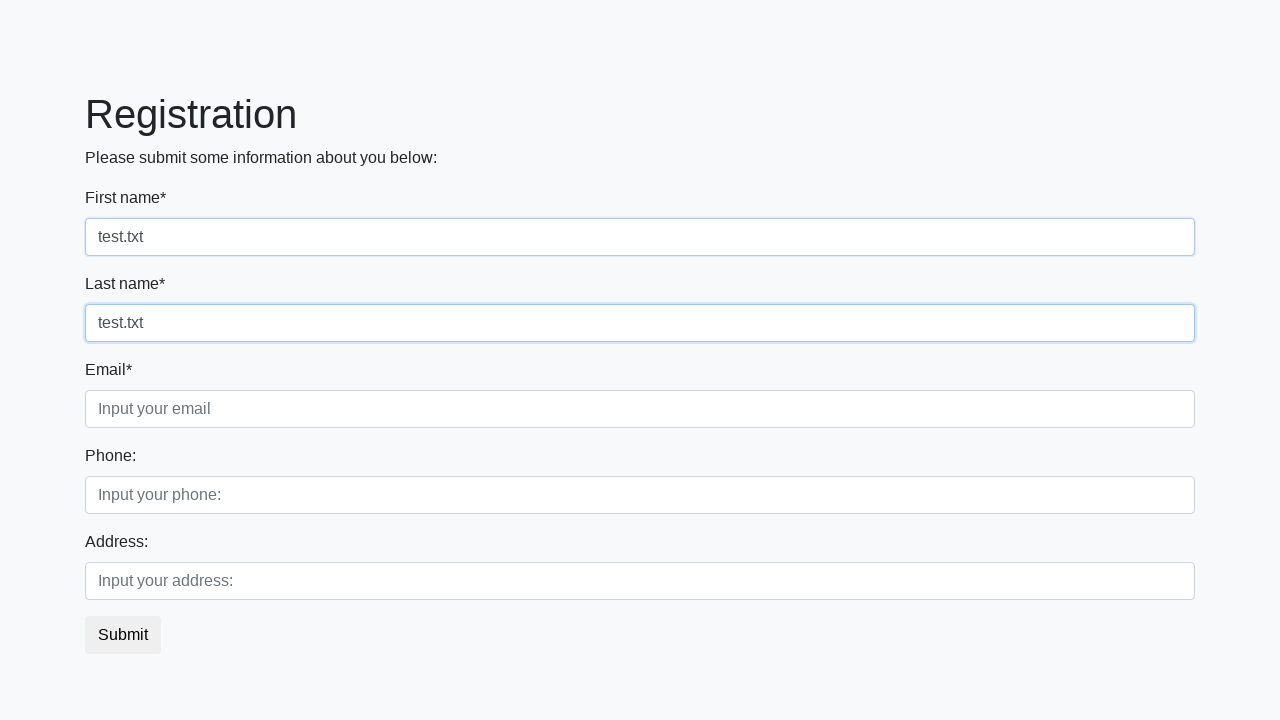

Filled third input field with 'test.txt' on .first_block .third
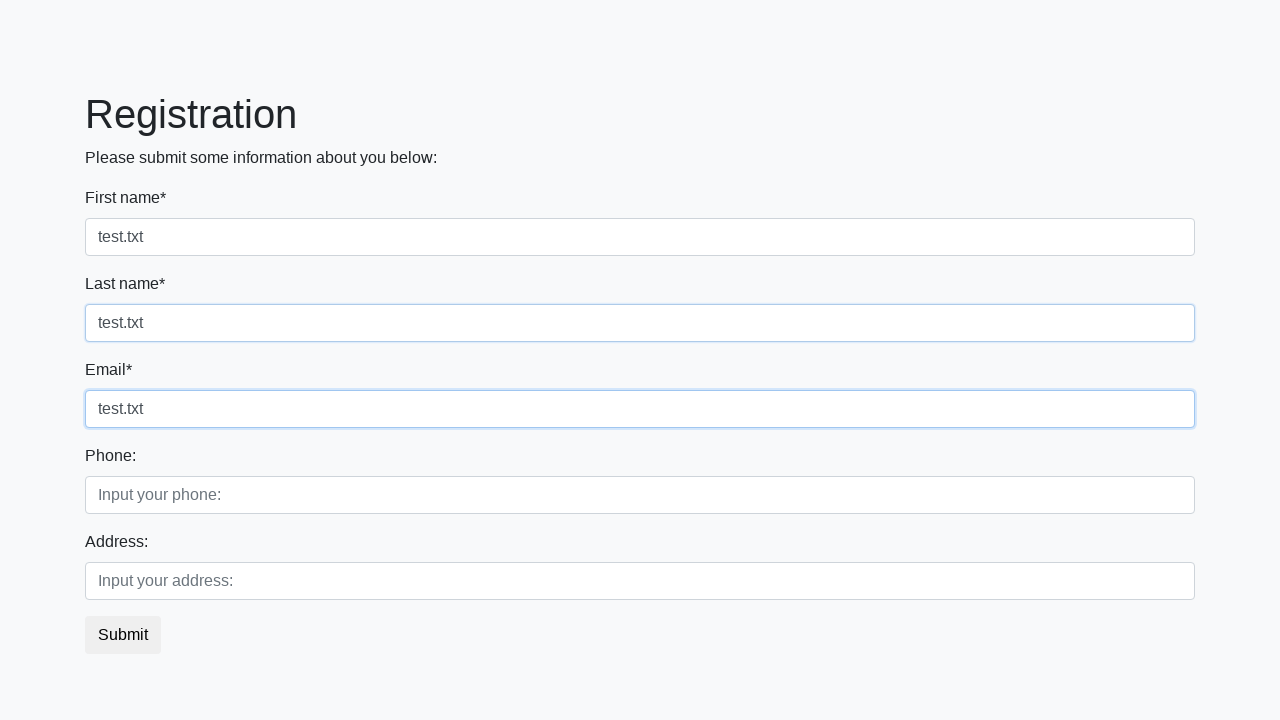

Clicked submit button at (123, 635) on button.btn
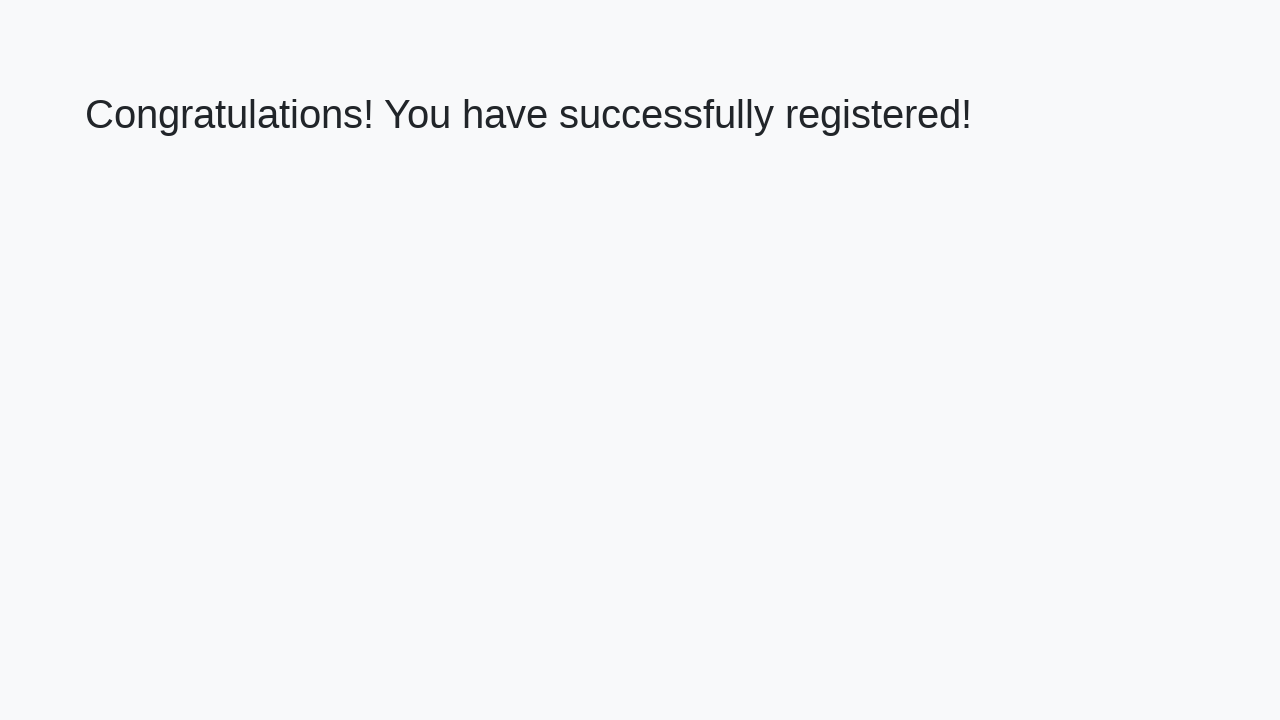

Success message appeared on page
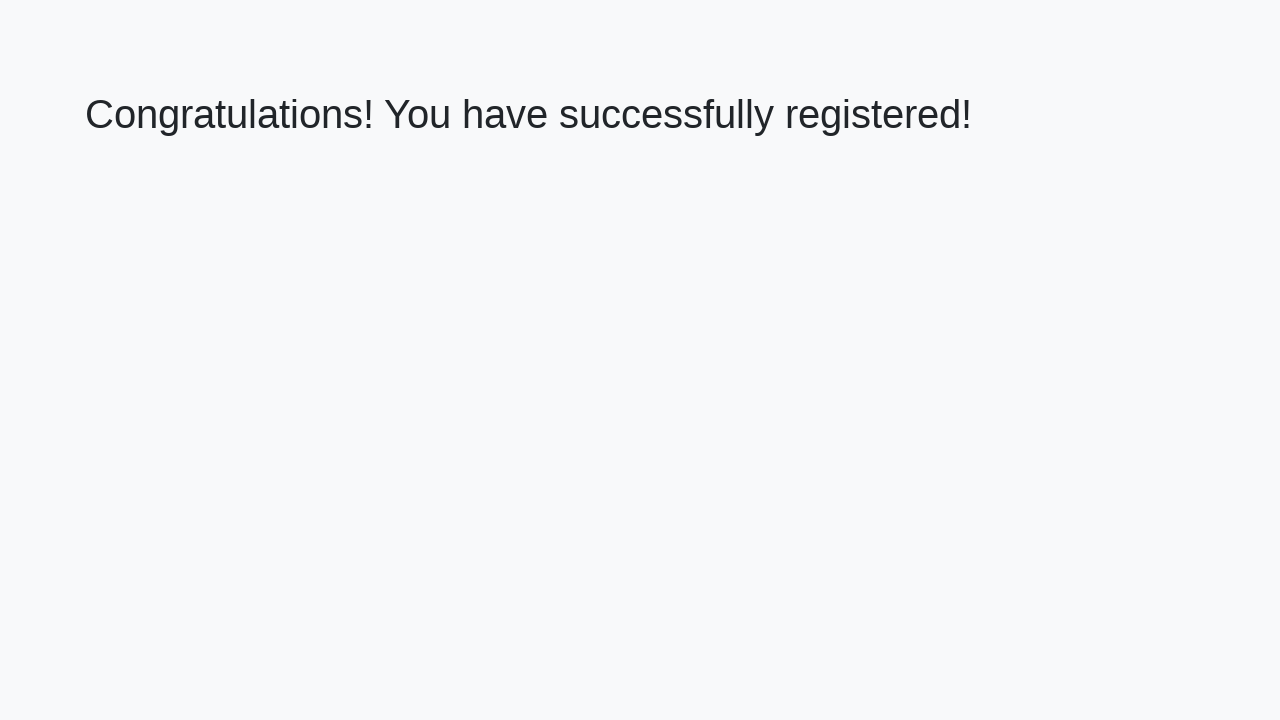

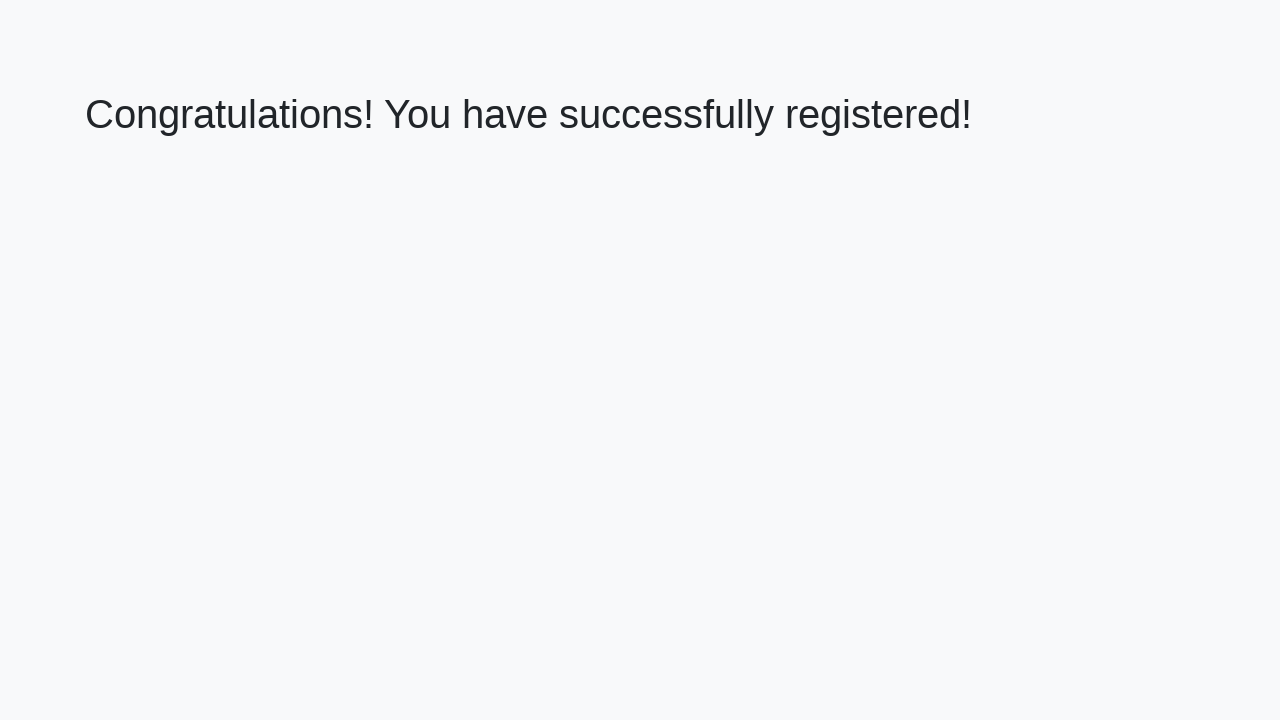